Navigates to the Shadow DOM page from Chapter 4 and verifies the page loaded correctly

Starting URL: https://bonigarcia.dev/selenium-webdriver-java/

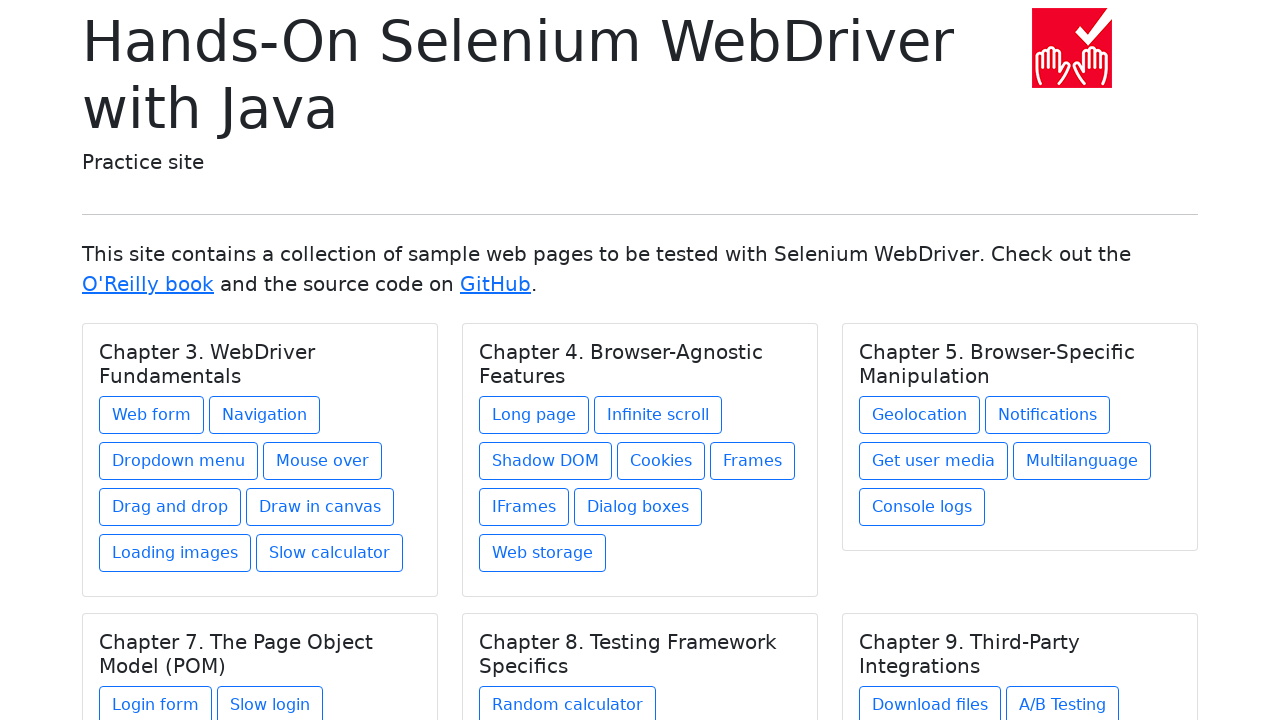

Clicked on Shadow DOM link under Chapter 4 at (546, 461) on xpath=//h5[text()='Chapter 4. Browser-Agnostic Features']/../a[@href='shadow-dom
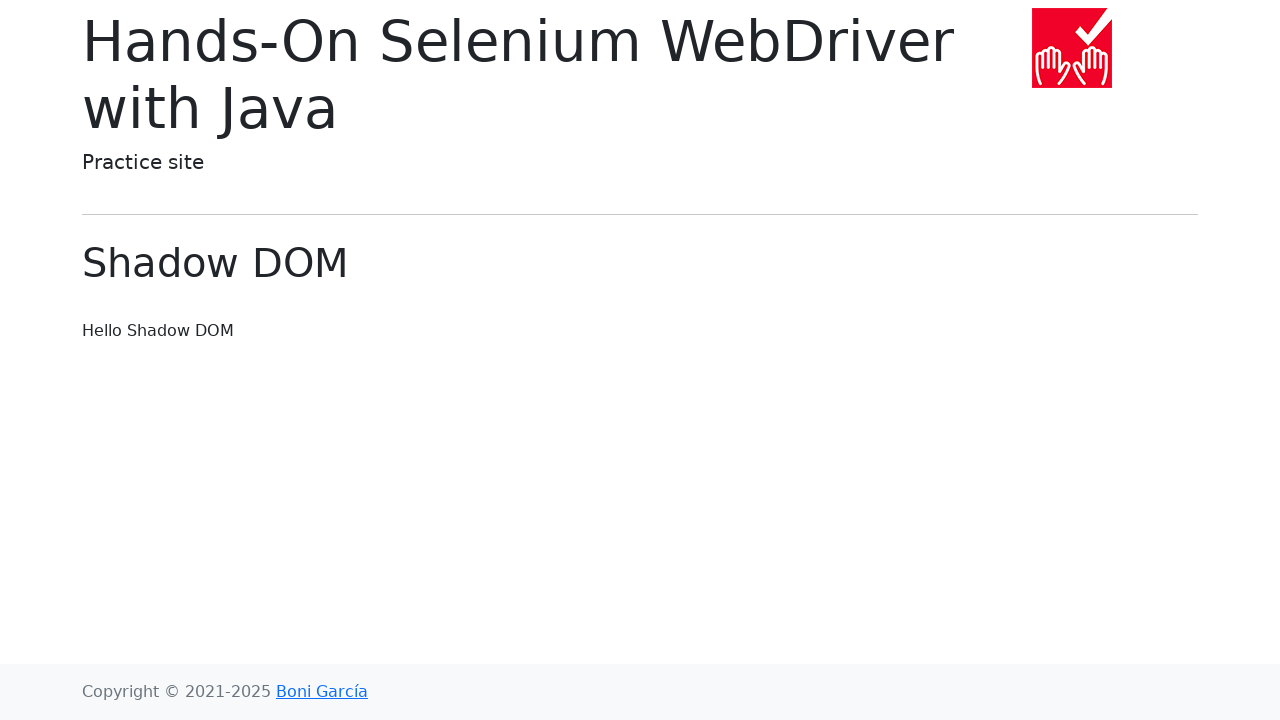

Shadow DOM page loaded and page title element is visible
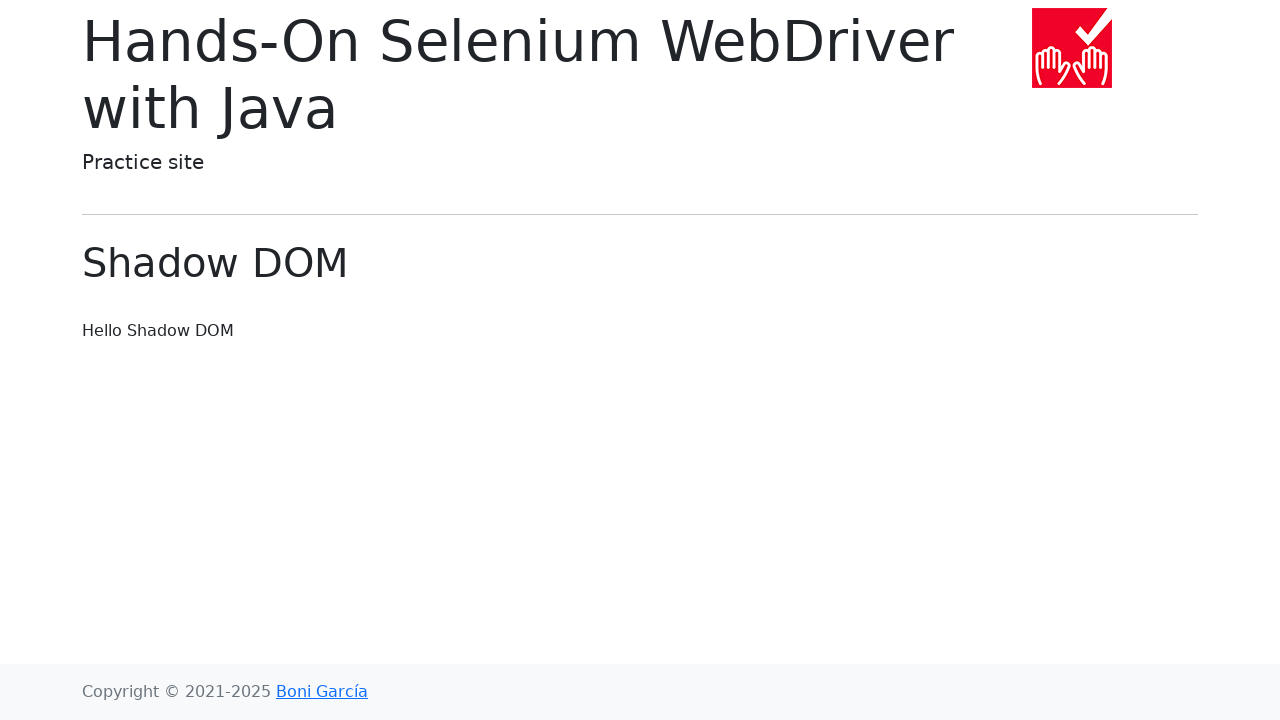

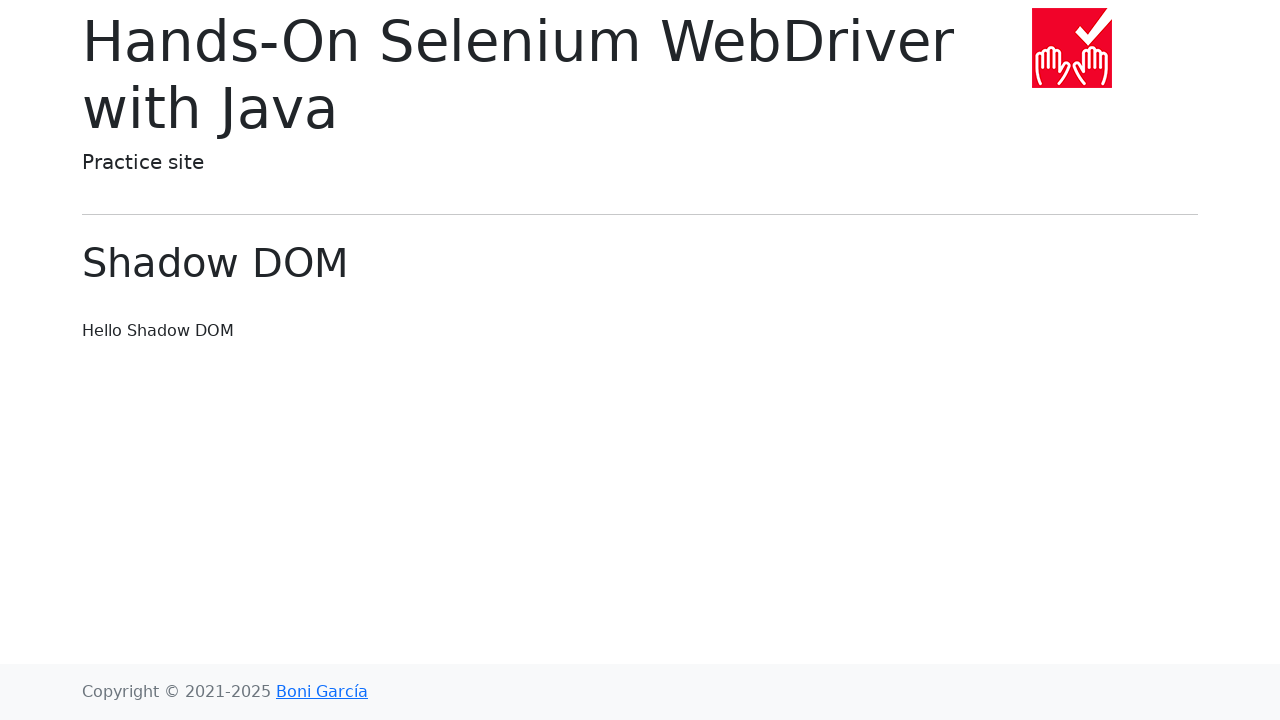